Tests the text box functionality on DemoQA by navigating to the Text Box section, entering a username, submitting the form, and verifying the name appears in the output.

Starting URL: https://demoqa.com/elements

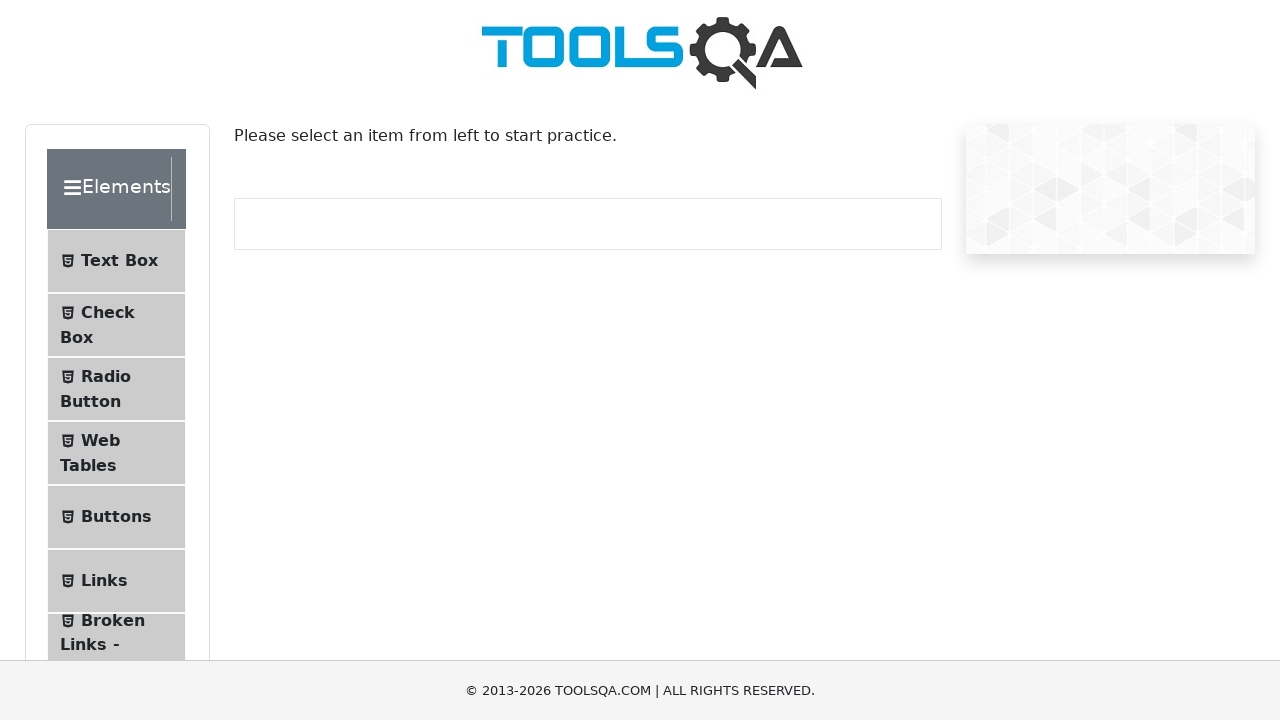

Clicked on Text Box menu item at (119, 261) on xpath=//span[contains(text(),'Text Box')]
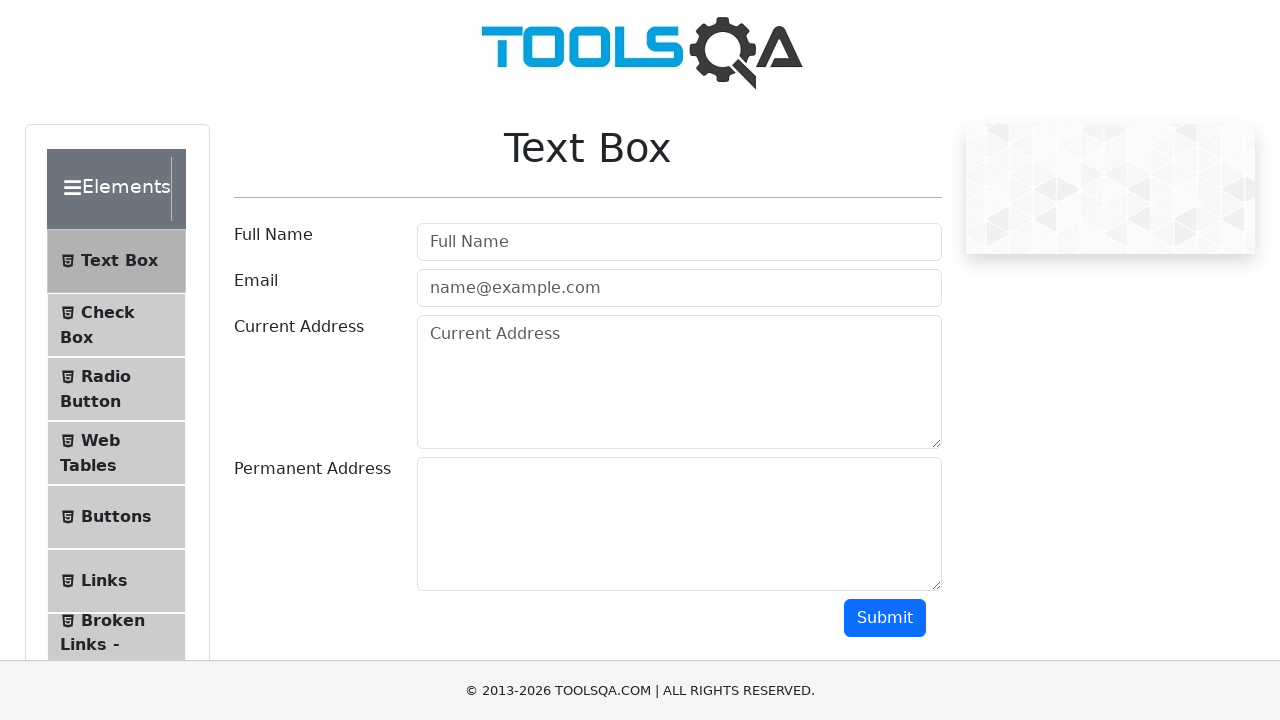

Filled username field with 'Rahim' on [id=userName]
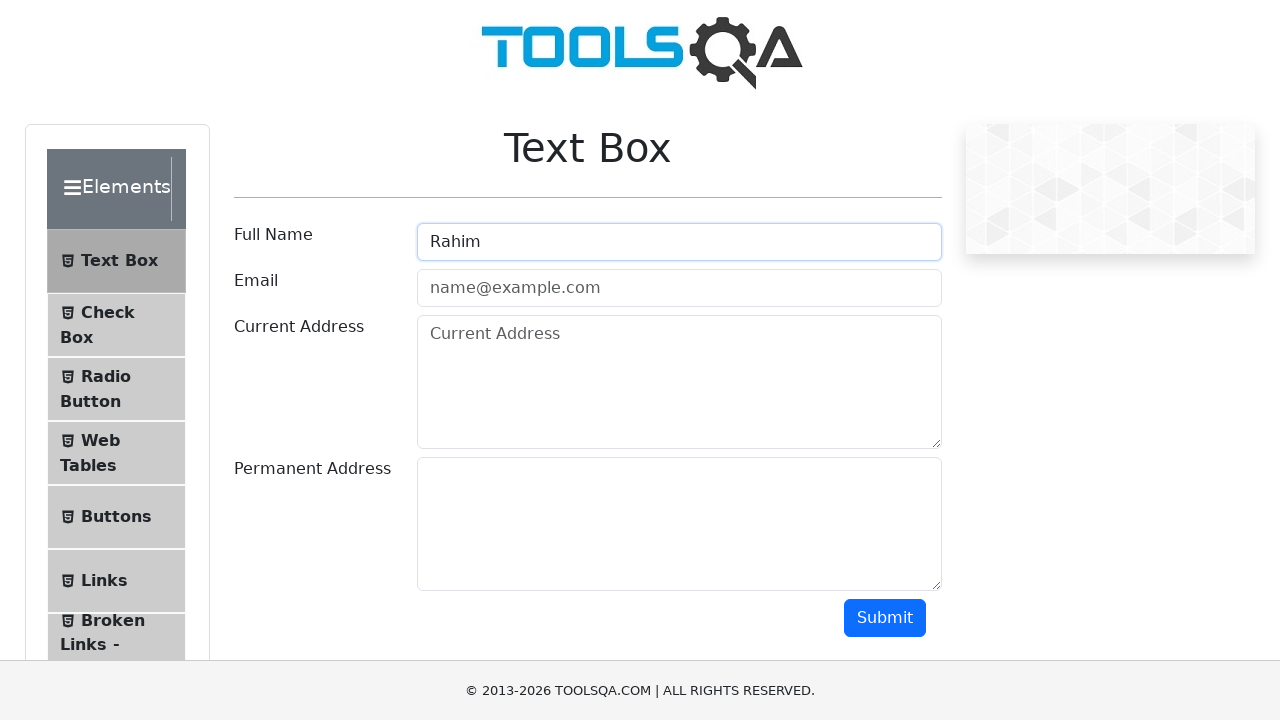

Clicked submit button at (885, 618) on button#submit
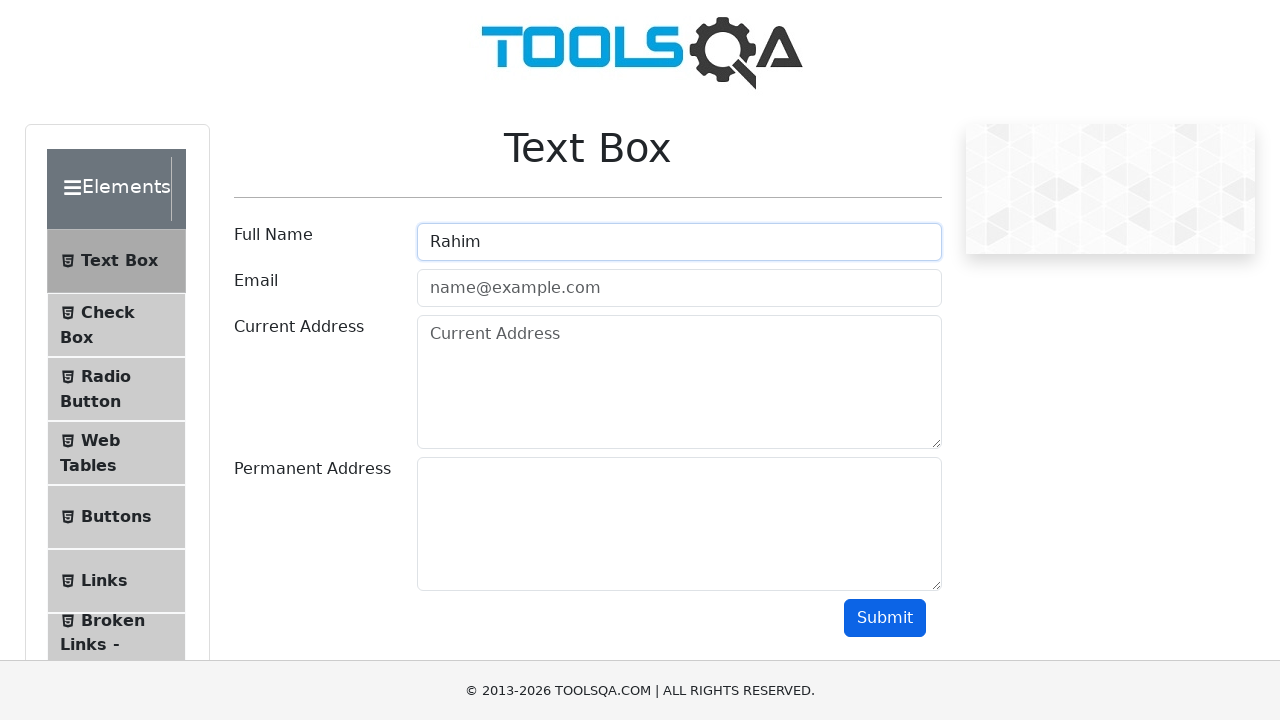

Waited for name output element to load
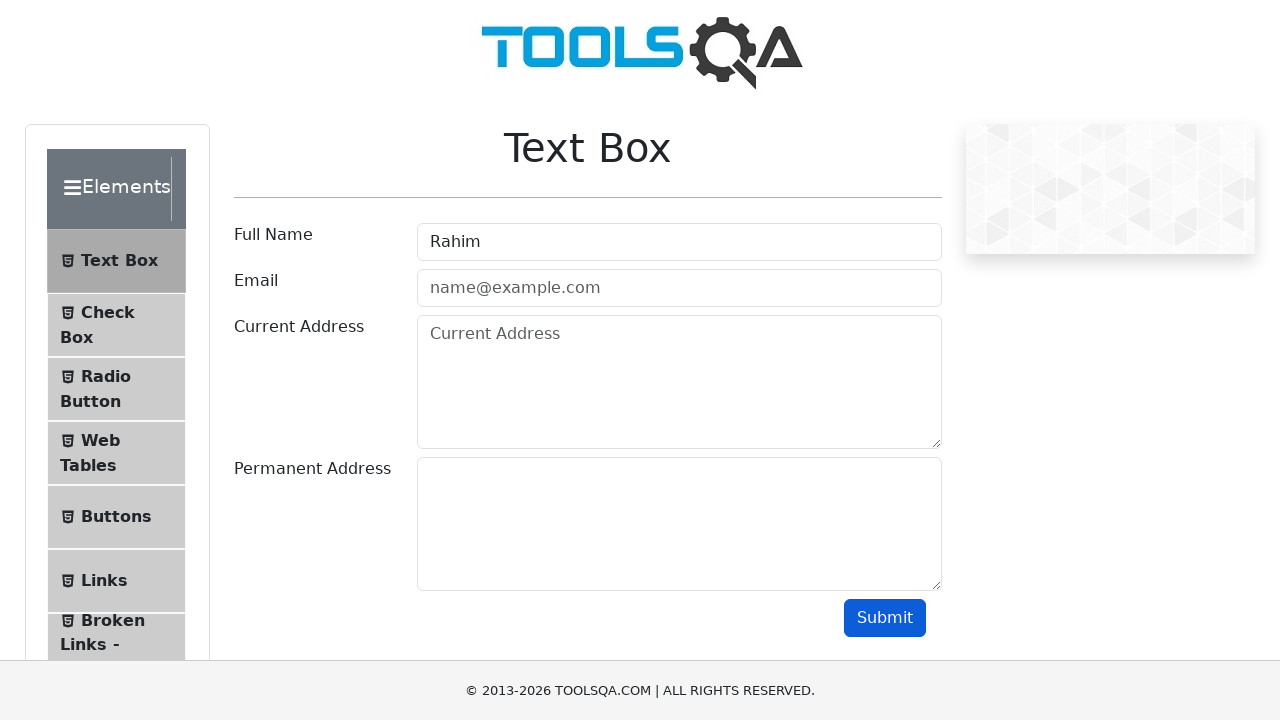

Retrieved name text content from output element
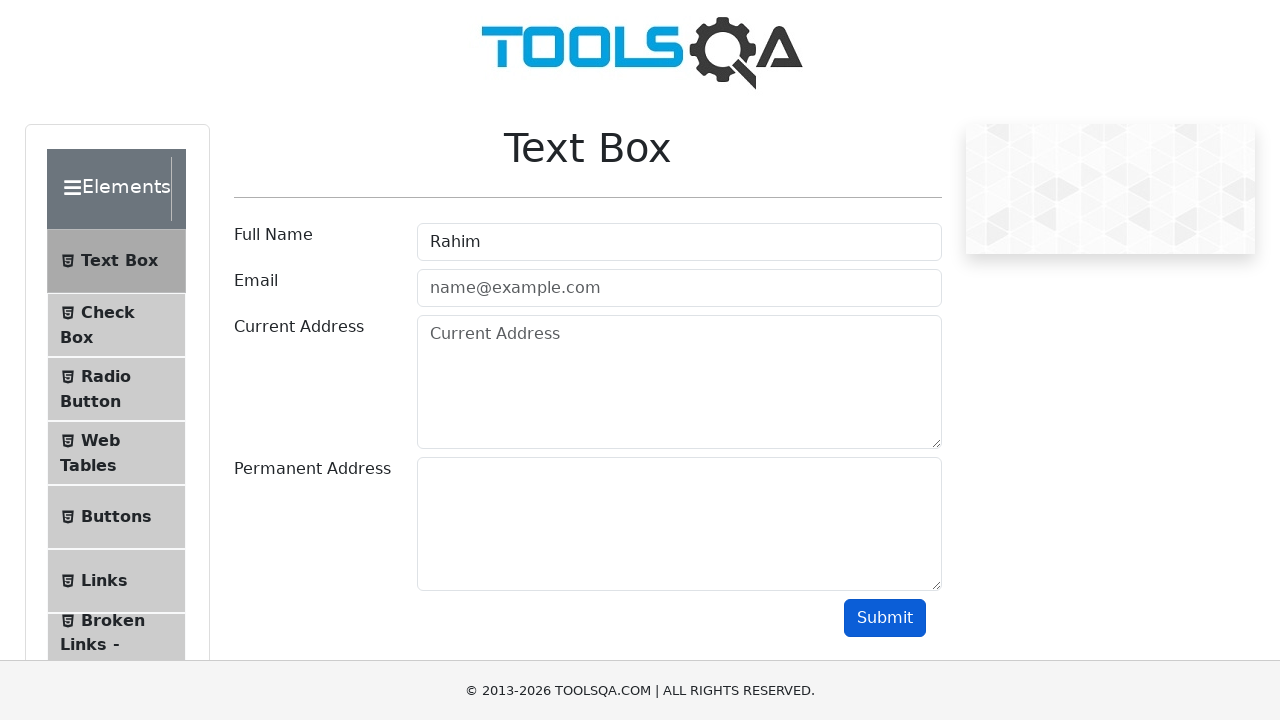

Verified that 'Rahim' appears in the output
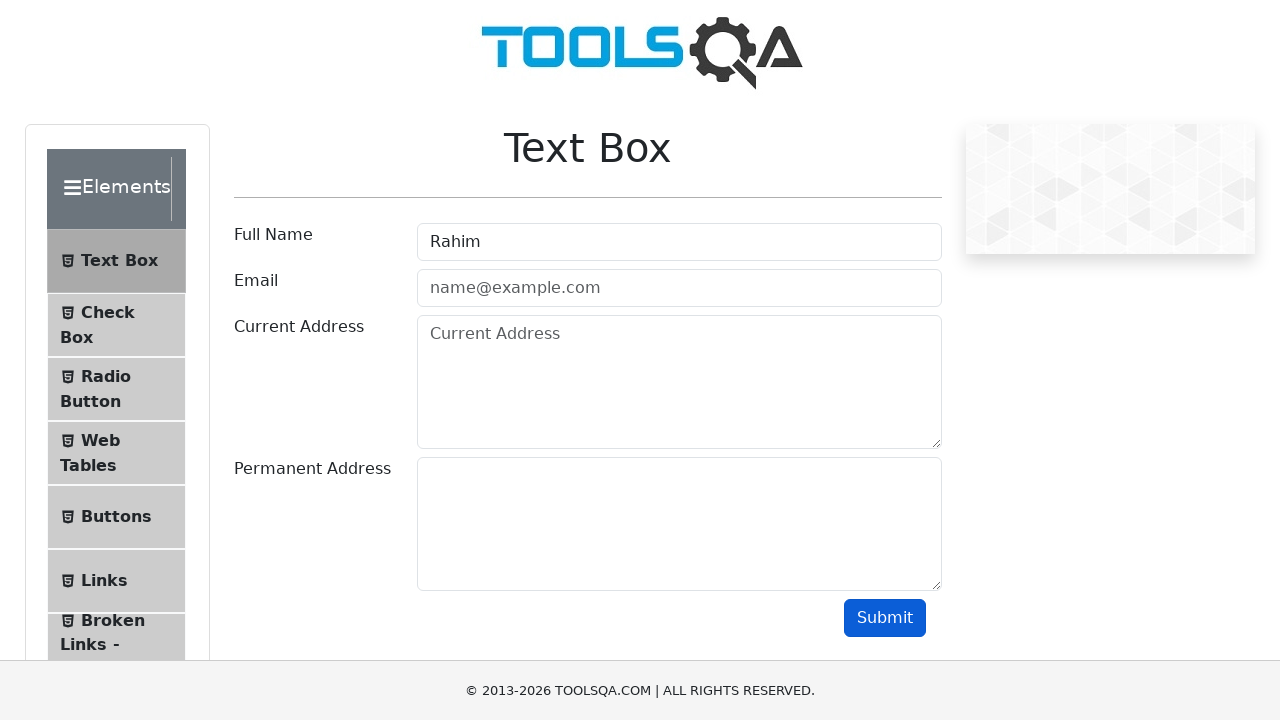

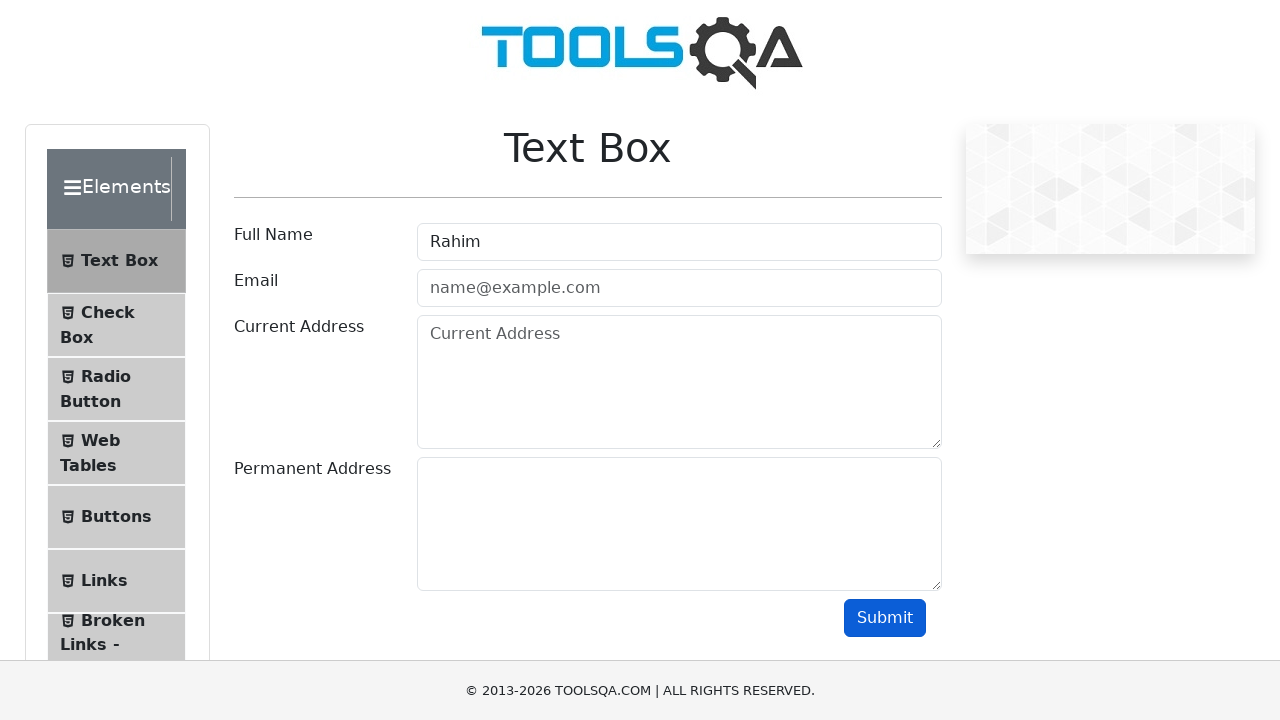